Tests various form fields on an XPath practice page by filling in multiple input fields including username, security question, API key, emails, and custom fields

Starting URL: https://syntaxprojects.com/Xpath.php

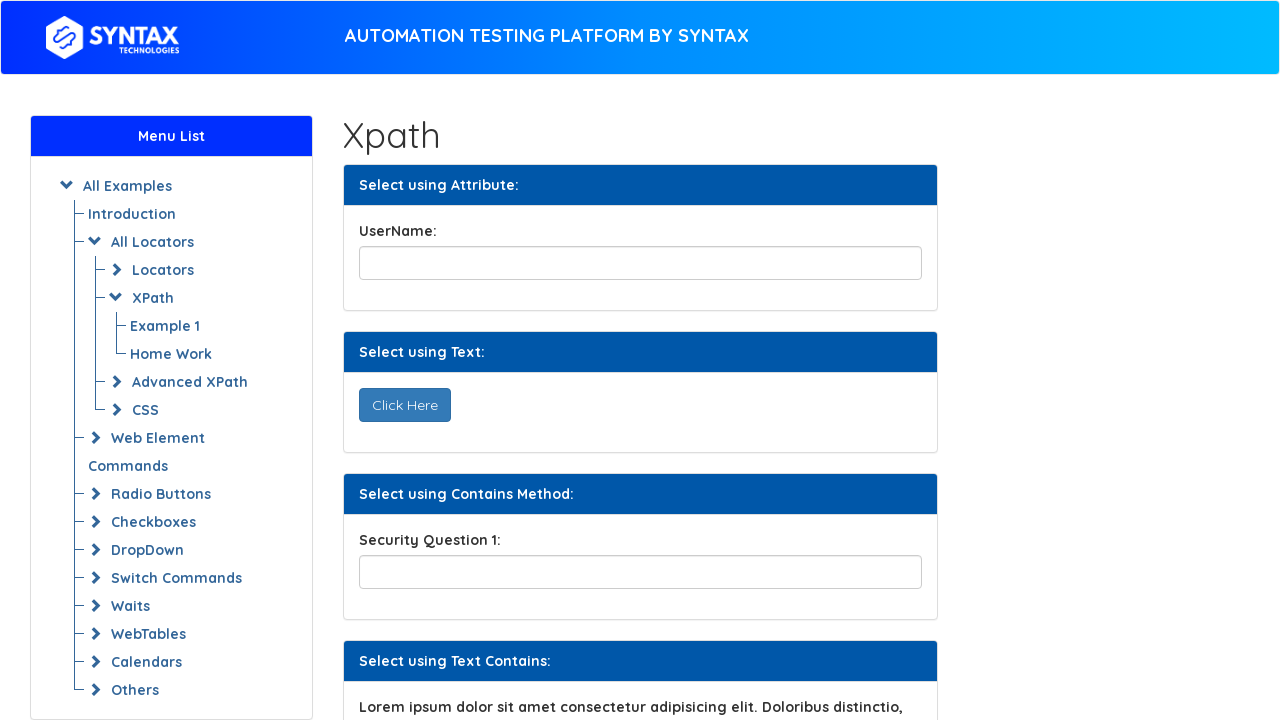

Filled username field with 'BeshoyKhalil' on //label[text()='UserName:']//following-sibling::input[1]
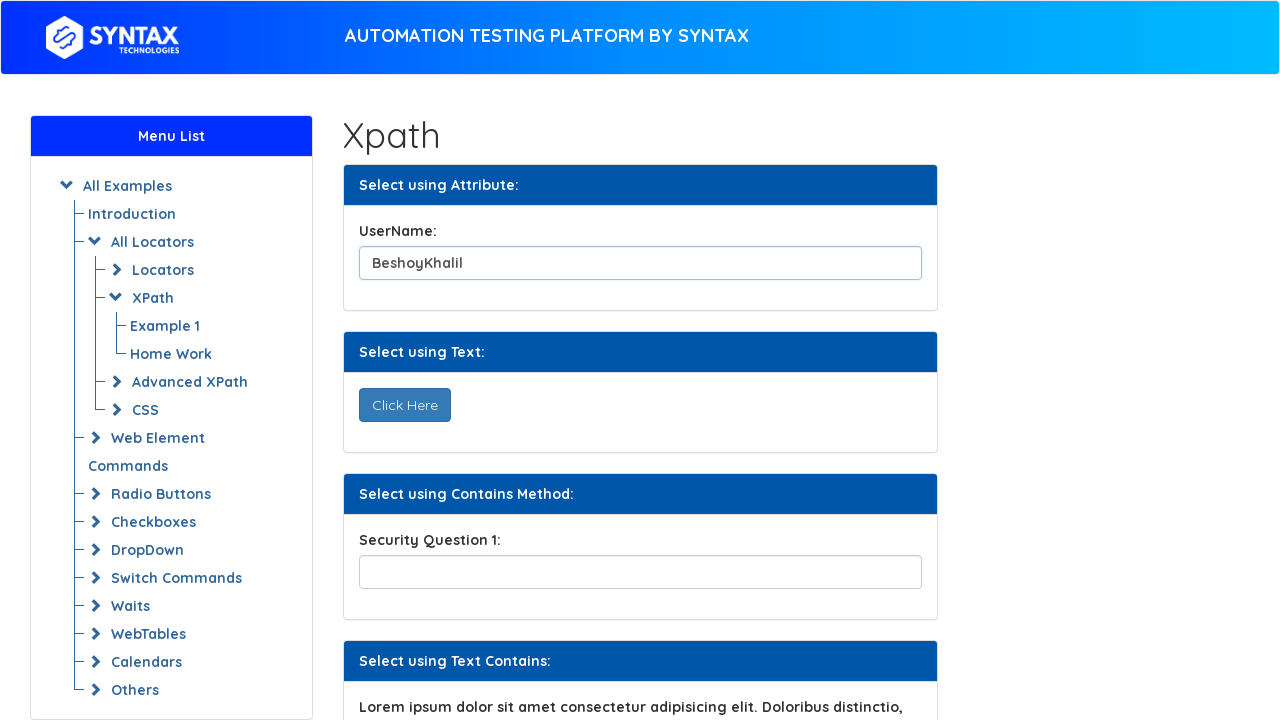

Clicked form group button at (404, 405) on xpath=//*[@class='form-group']/child::button
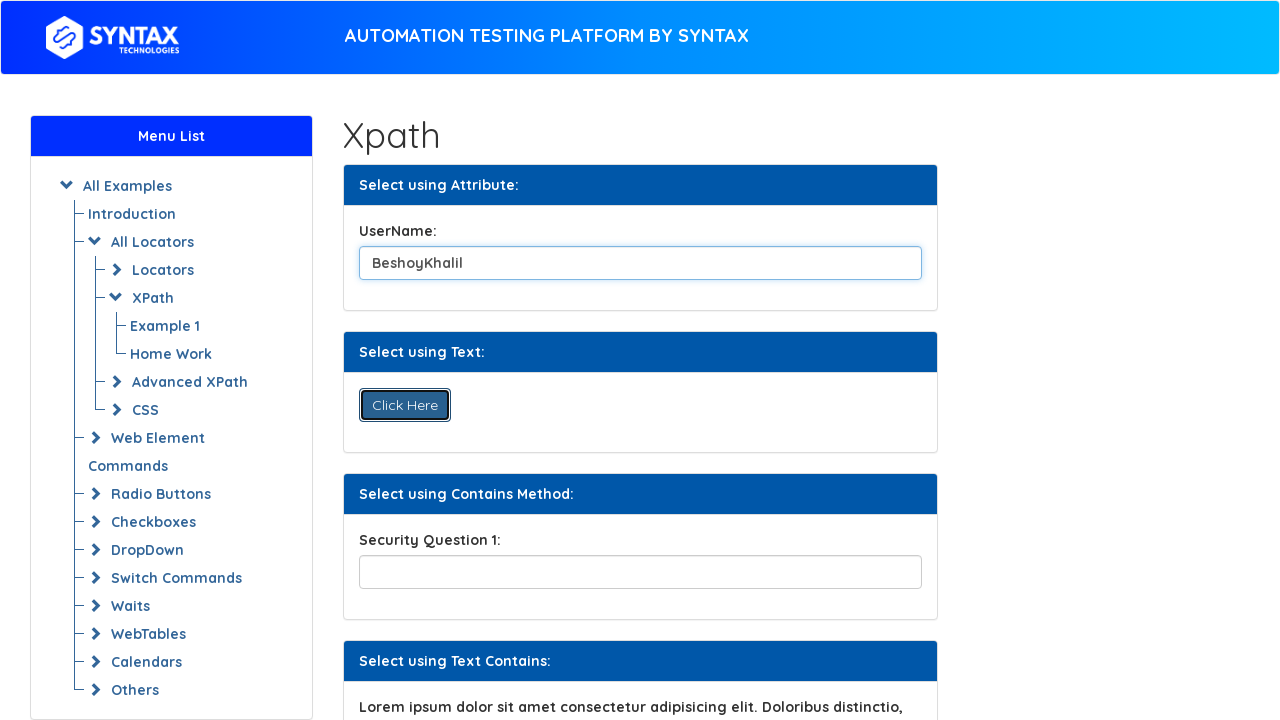

Filled security question with 'Where do you From?' on //label[contains(text(),'Security')]/following-sibling::input
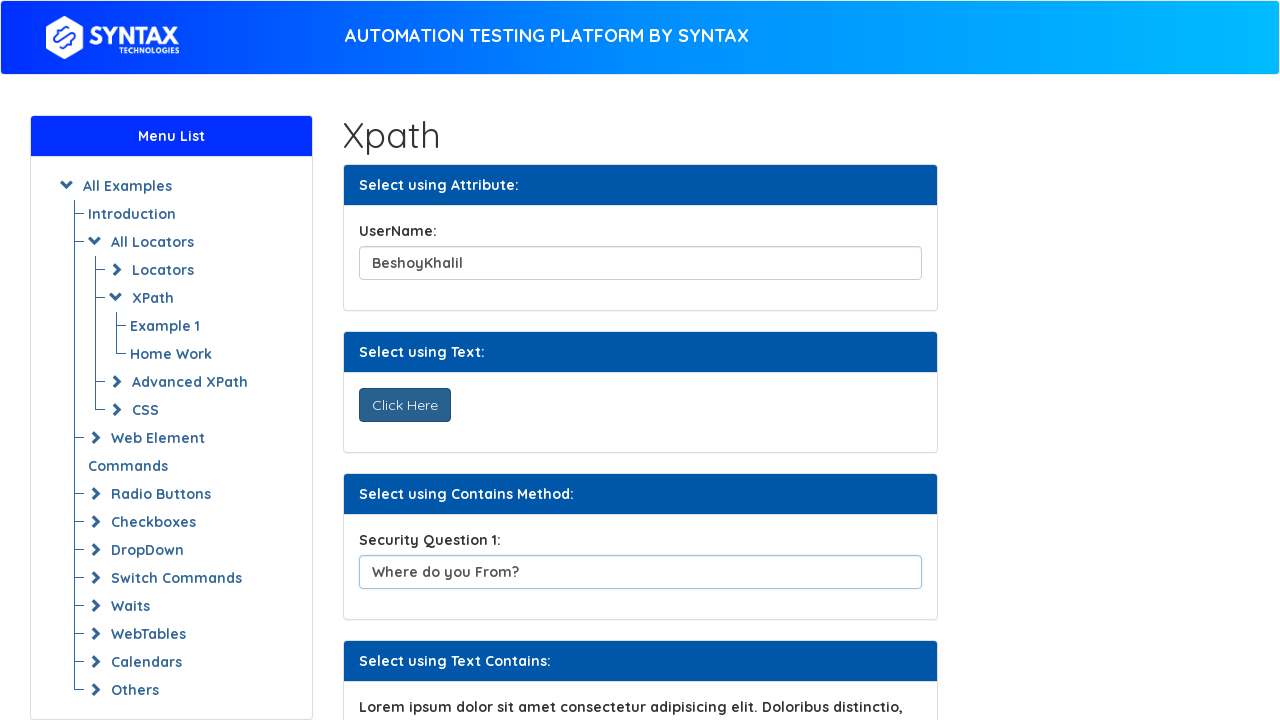

Filled API key field with '145A254C' on //label[starts-with(text(),'Api')]//following-sibling::input
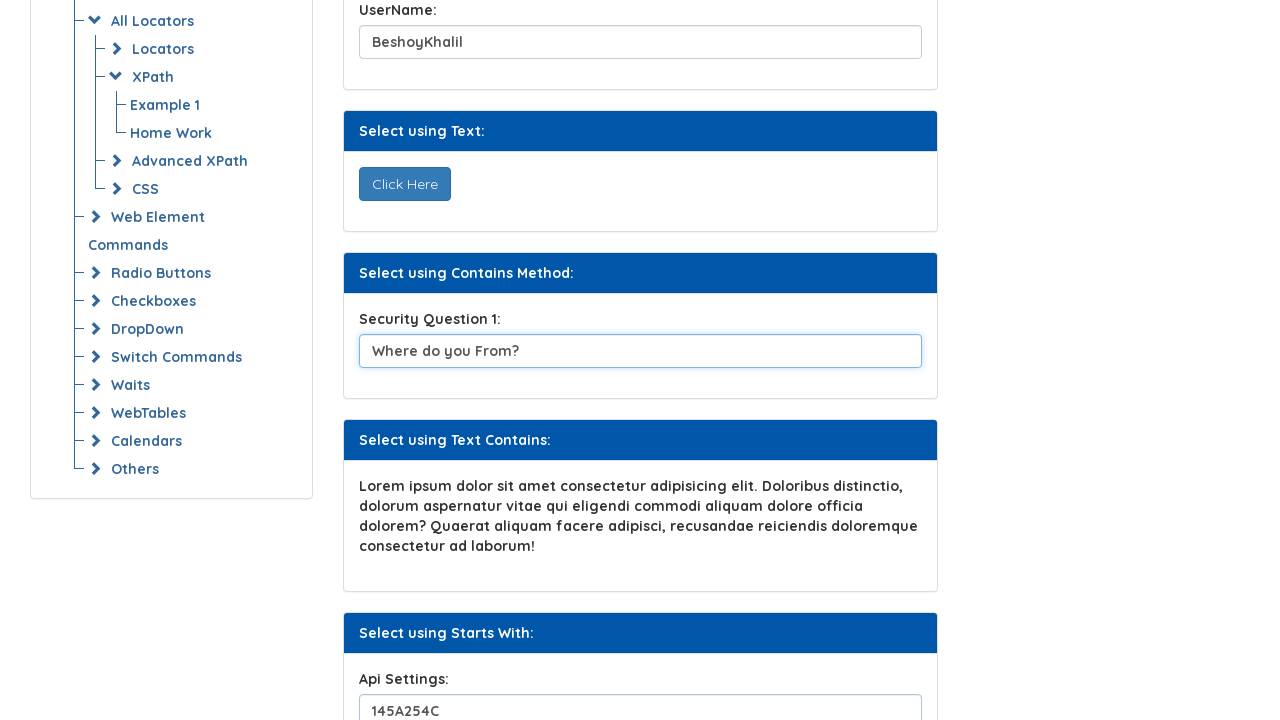

Filled Email 1 field with 'email1@gmail.com' on //label[text()='Email 1:']//following-sibling::input
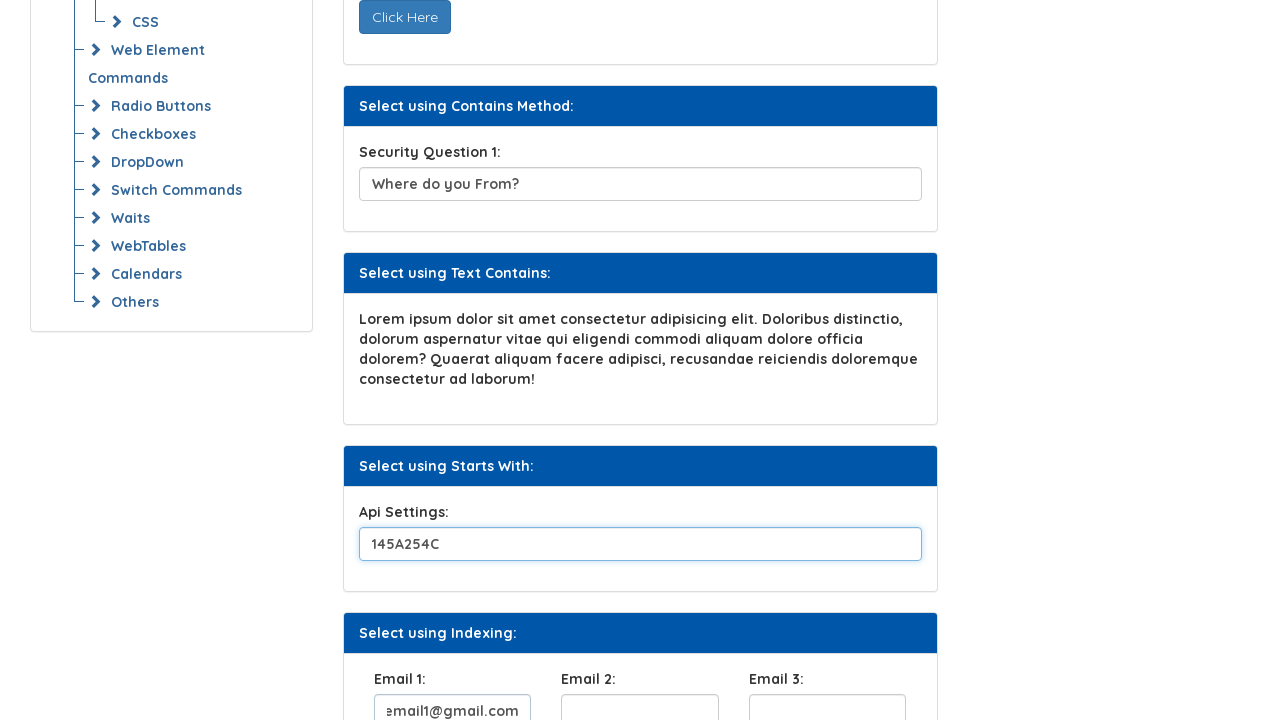

Filled Email 2 field with 'email2@gmail.com' on //label[contains(text(),'Email 2')]//following-sibling::input
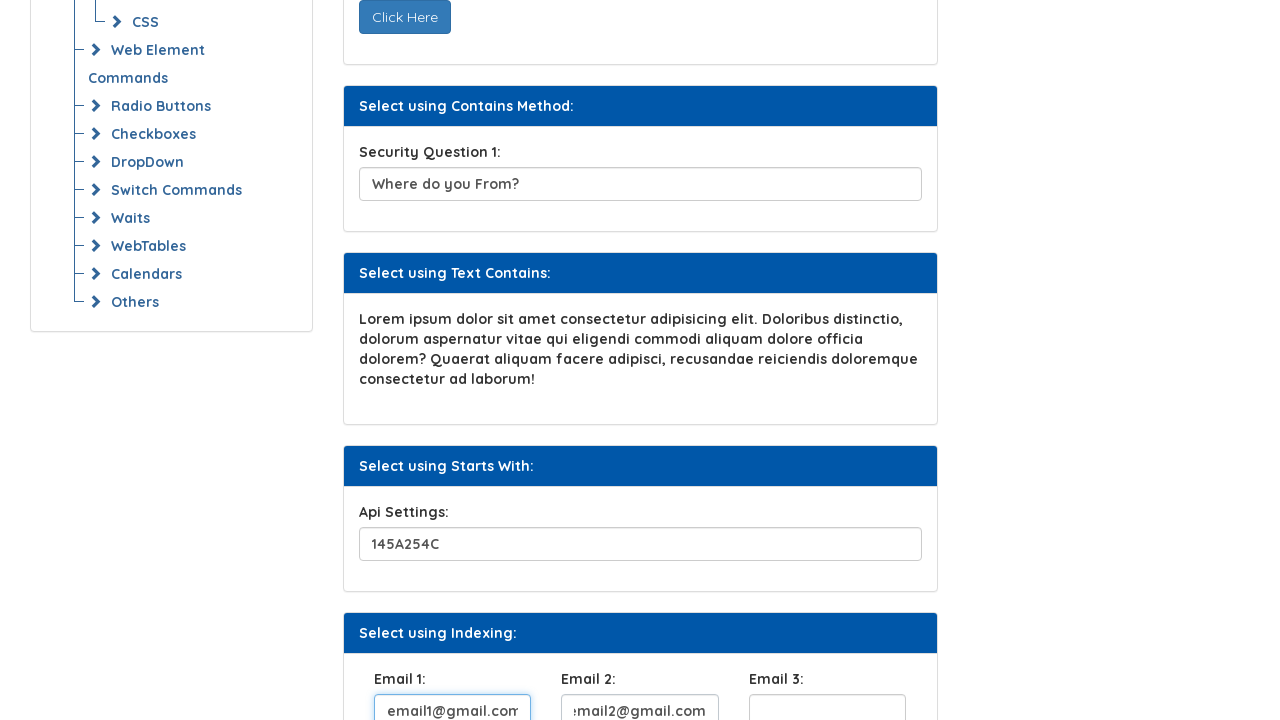

Filled Email 3 field with 'email3@gmail.com' on //label[contains(text(),'Email 3')]//following-sibling::input
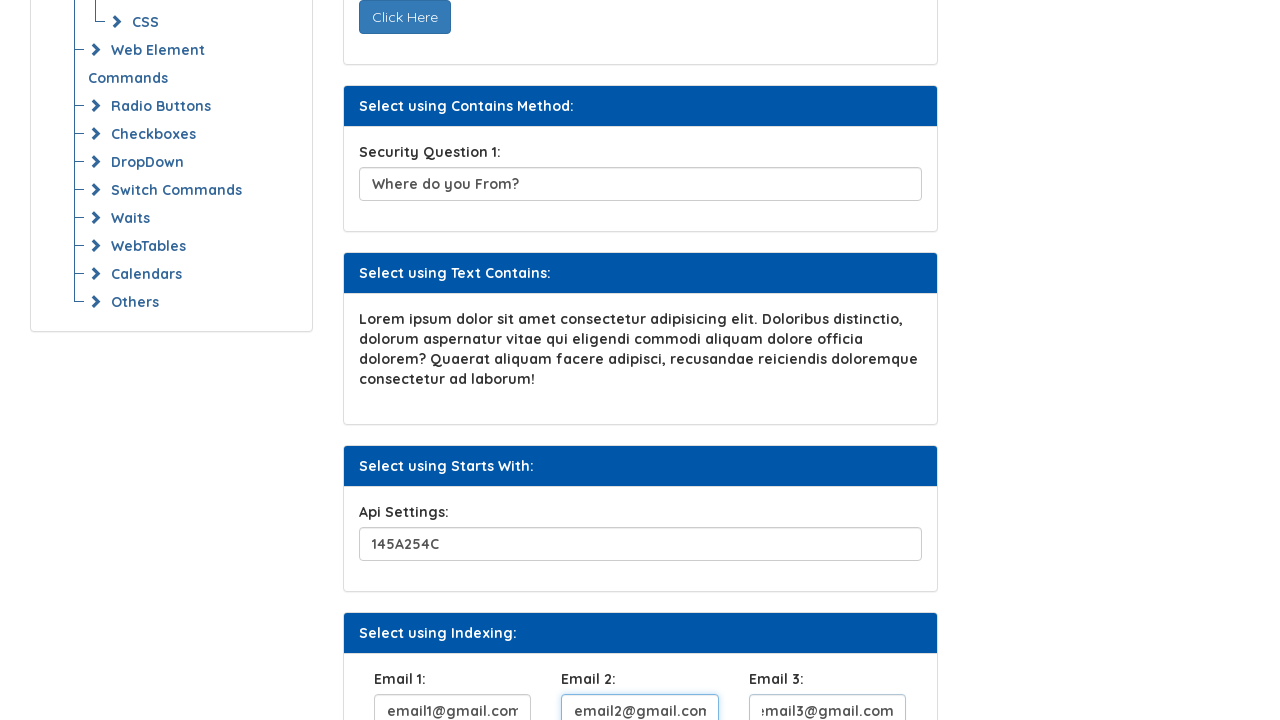

Filled custom field 1 with 'Field 1 with two attributes' on //input[@data-detail="one"][@name='customField']
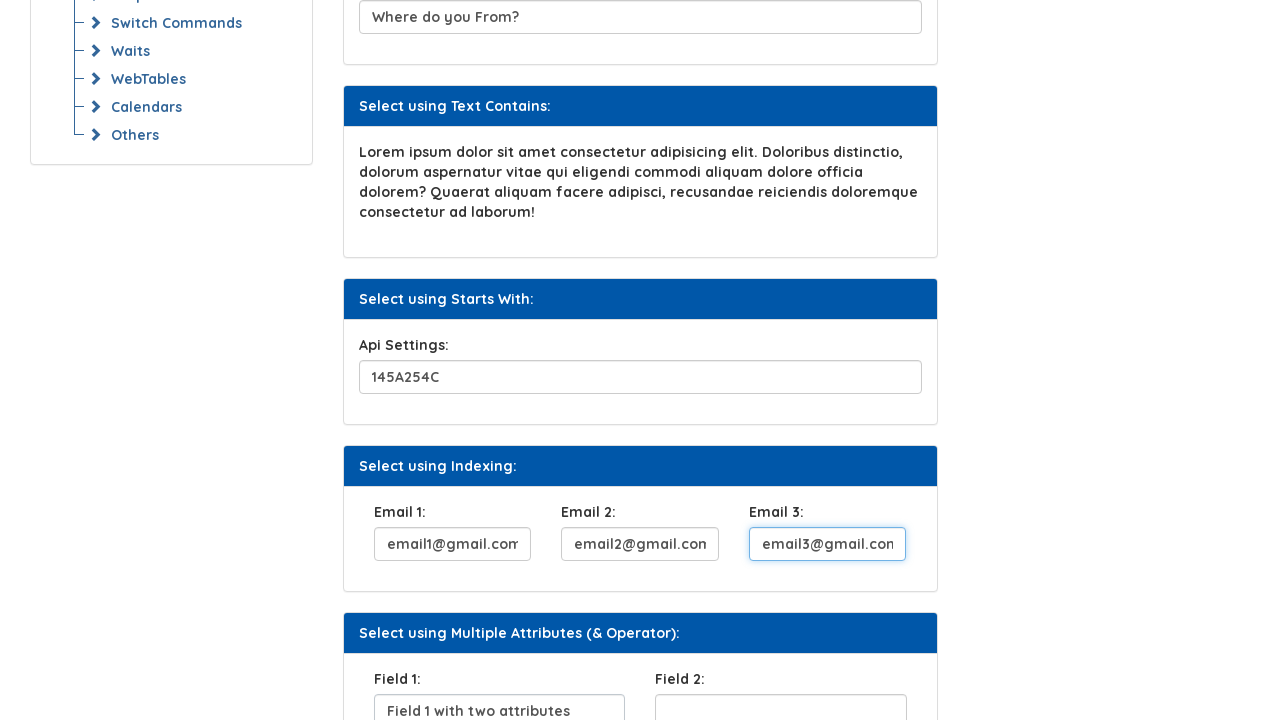

Filled custom field 2 with 'Field 2 with two attributes' on //input[@data-detail="two"][@name='customField']
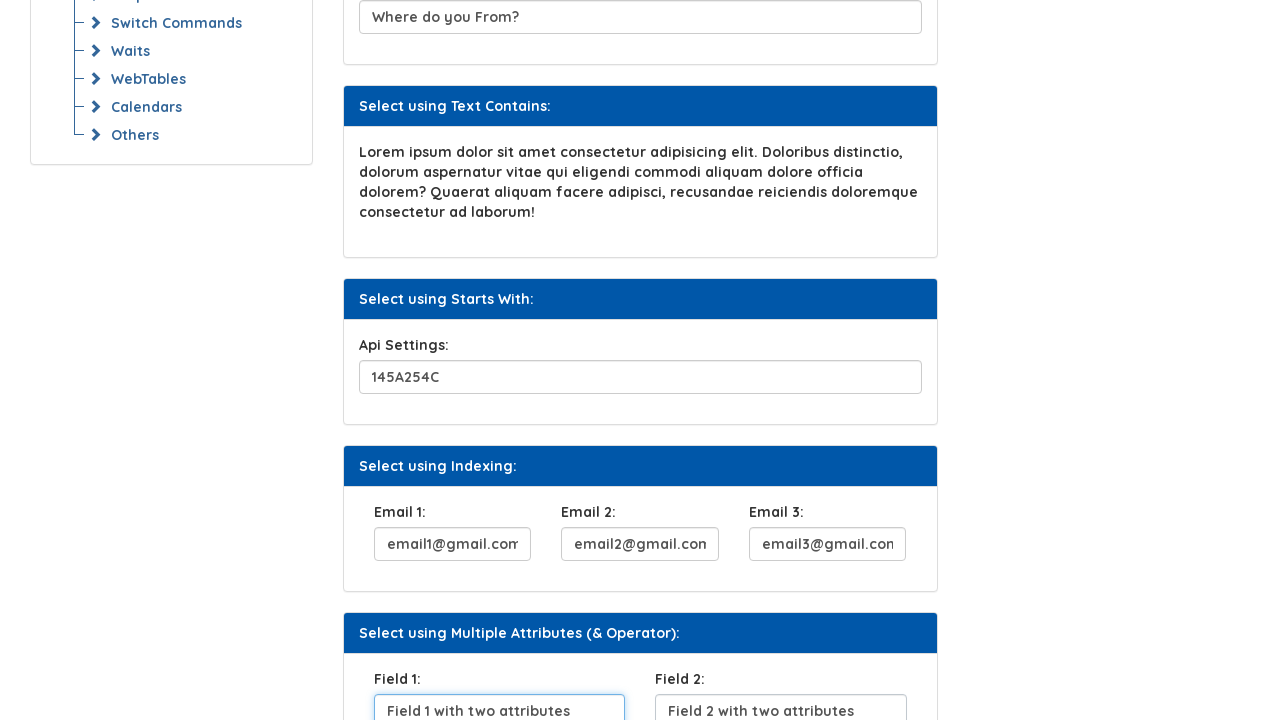

Filled choice field 1 with 'Choice Field 1 with two attributes' on //input[@data-detail="one"][@name='customField1']
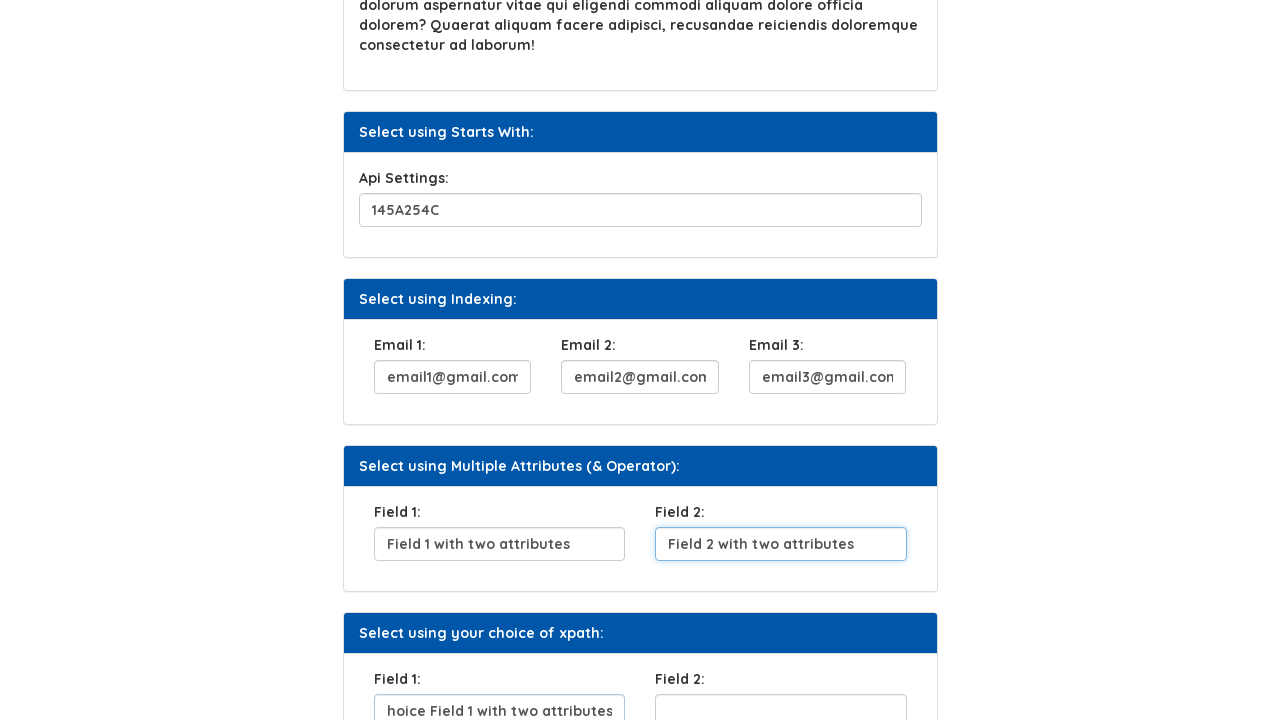

Filled choice field 2 with 'Choice Field 2 with two attributes' on //input[@data-detail="two"][@name='customField1']
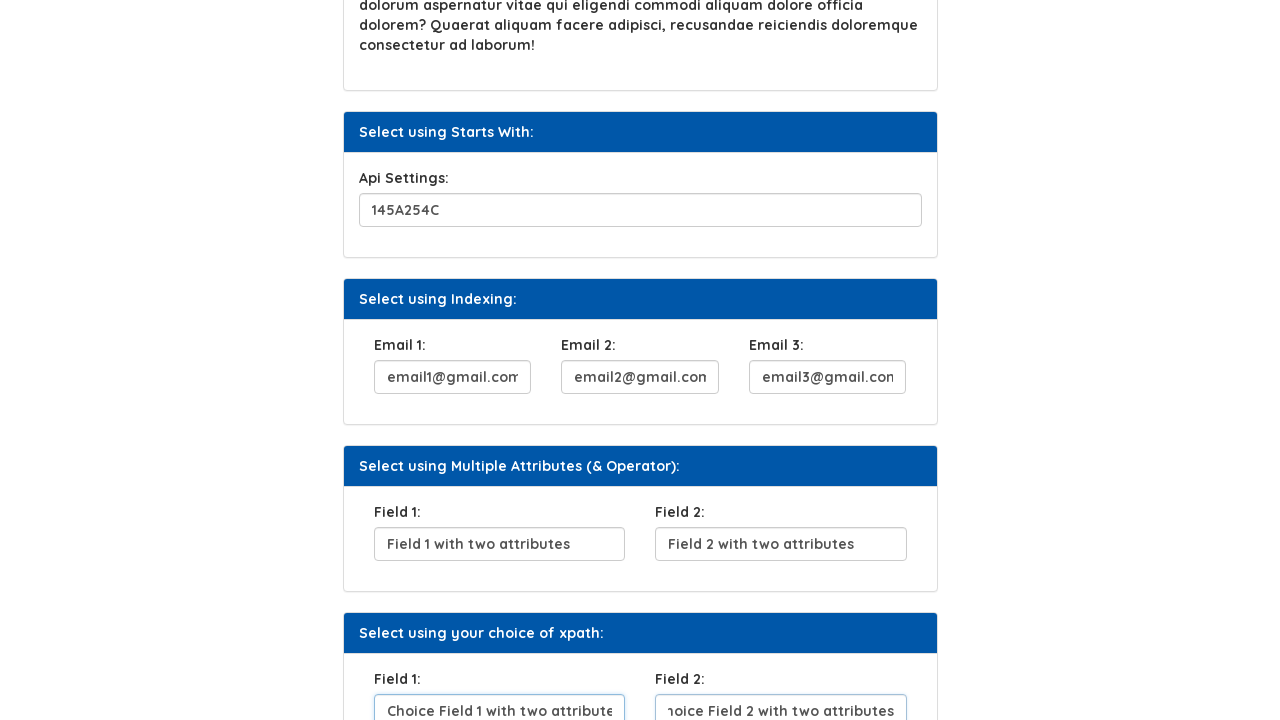

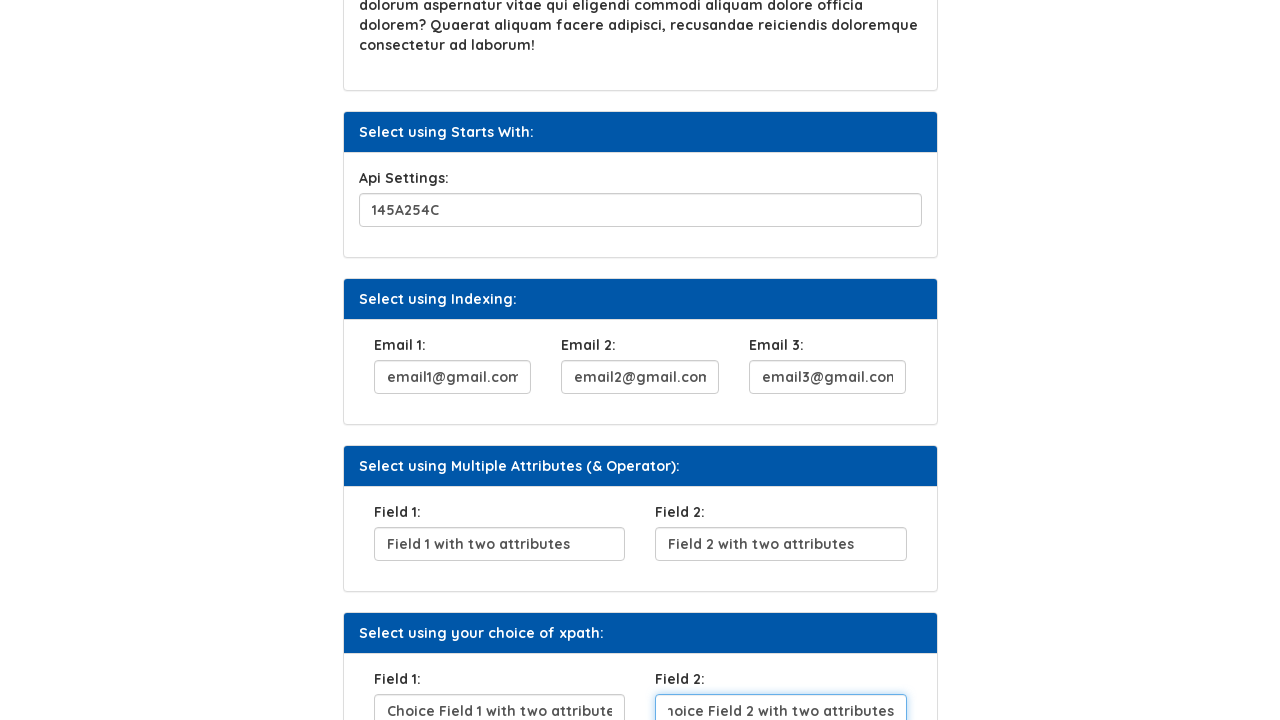